Tests the progress bar widget by starting, stopping, and resetting the progress bar, verifying it reaches 100% and can be reset to 0%

Starting URL: https://demoqa.com/progress-bar

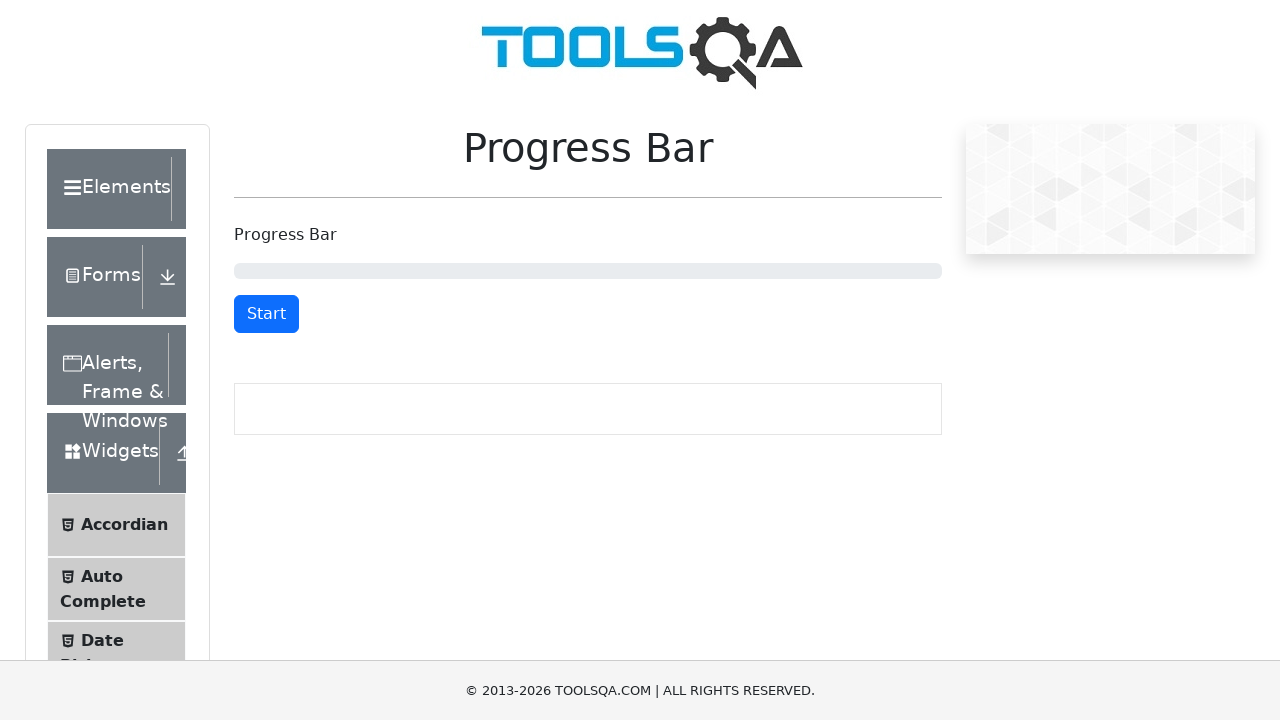

Clicked Start button to begin progress bar at (266, 314) on internal:role=button[name="Start"i]
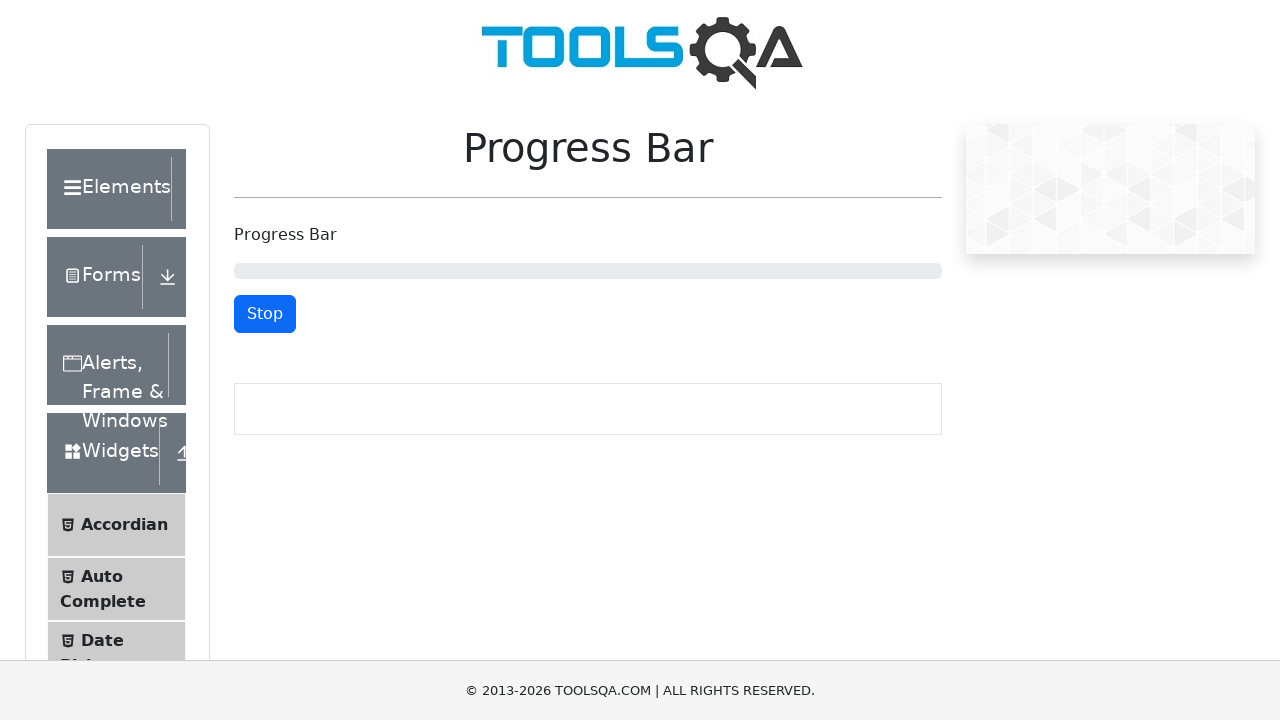

Waited 3 seconds for progress bar to advance
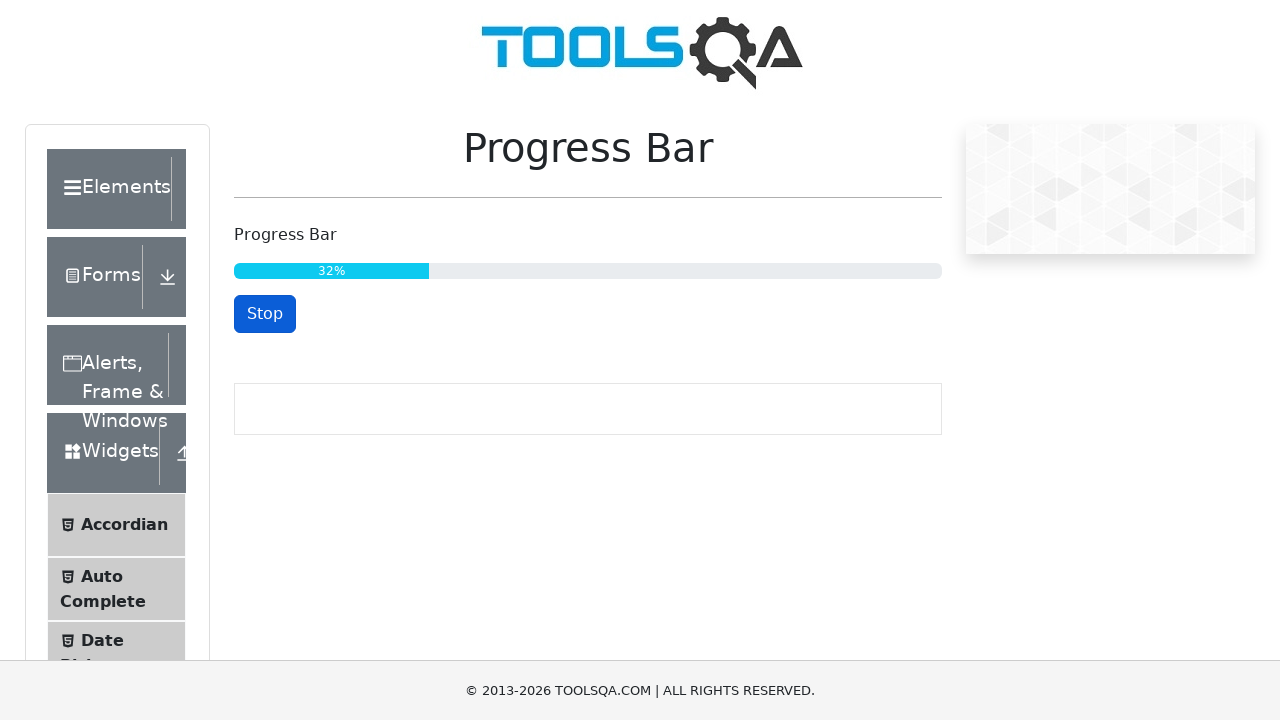

Clicked Stop button to pause progress bar at (265, 314) on internal:role=button[name="Stop"i]
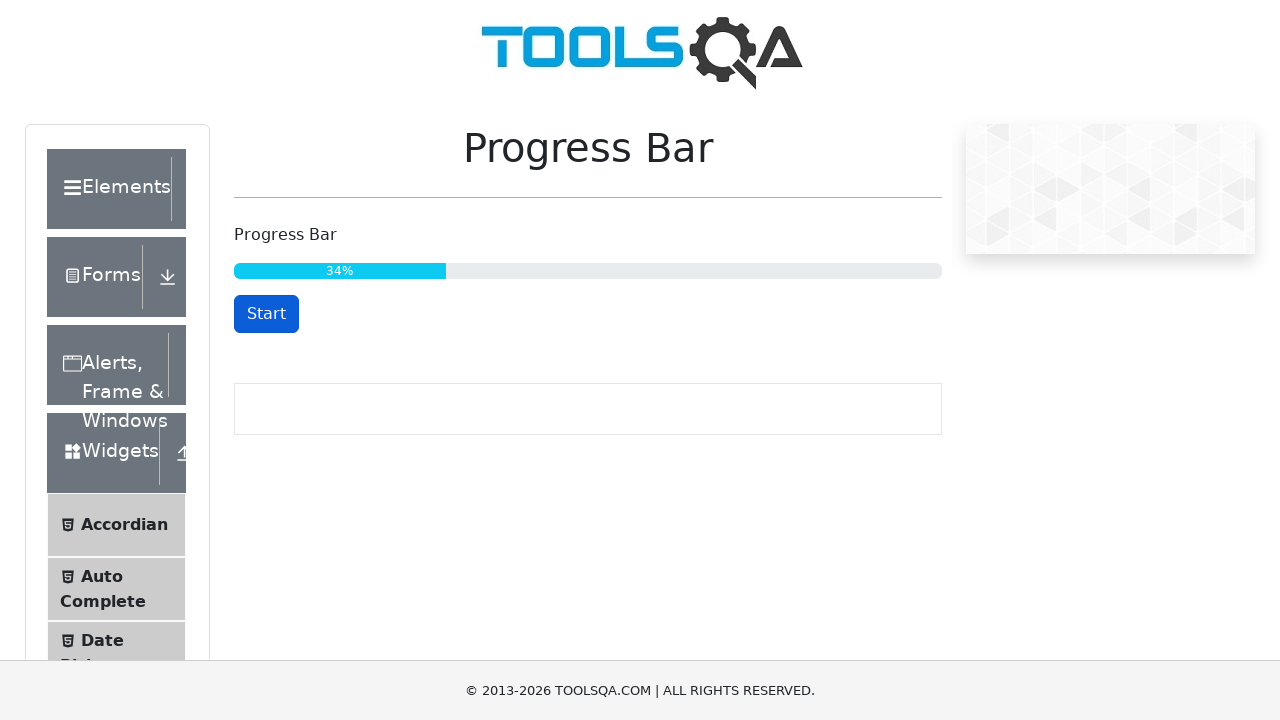

Clicked Start button again to resume progress bar at (266, 314) on internal:role=button[name="Start"i]
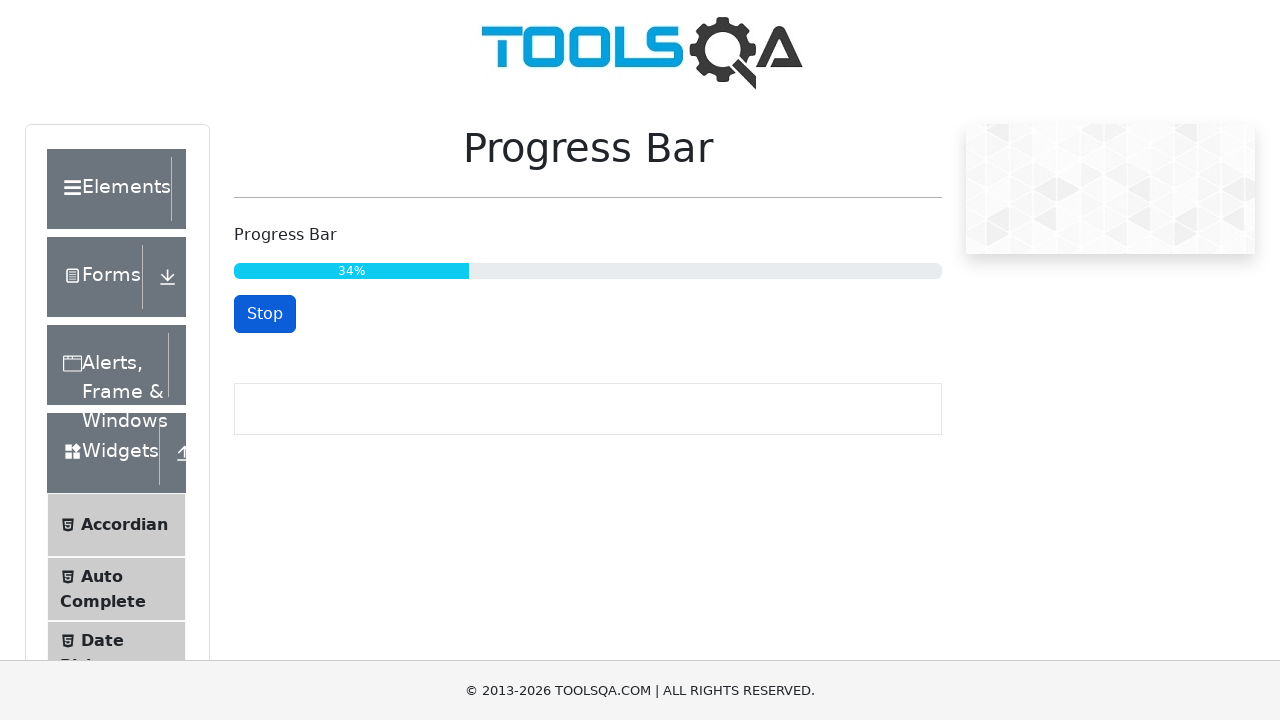

Waiting for progress bar to reach 100% (iteration 1)
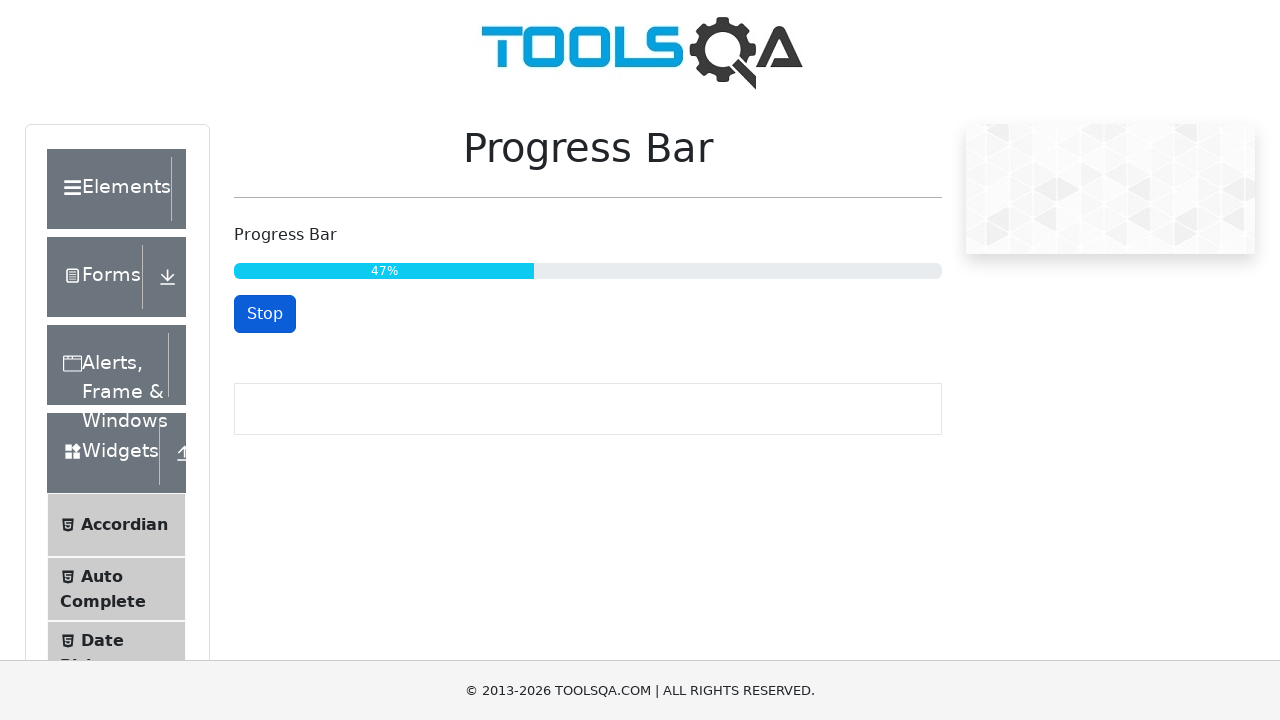

Waiting for progress bar to reach 100% (iteration 2)
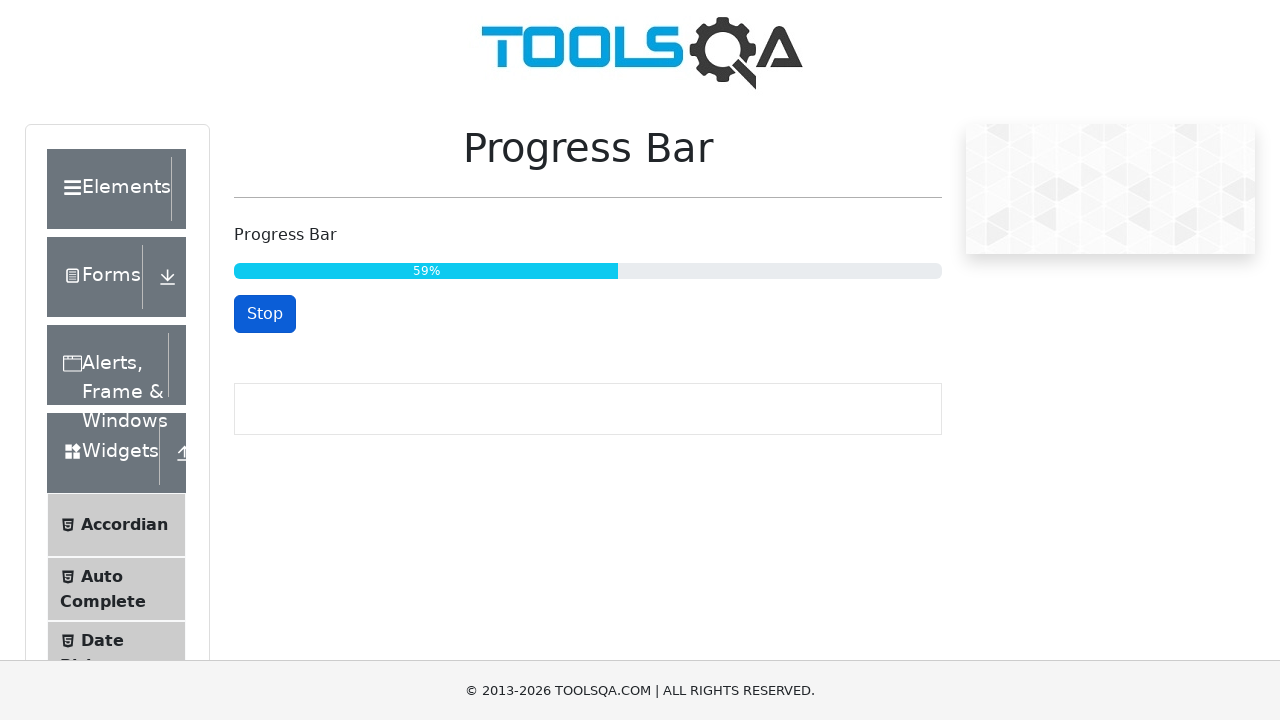

Waiting for progress bar to reach 100% (iteration 3)
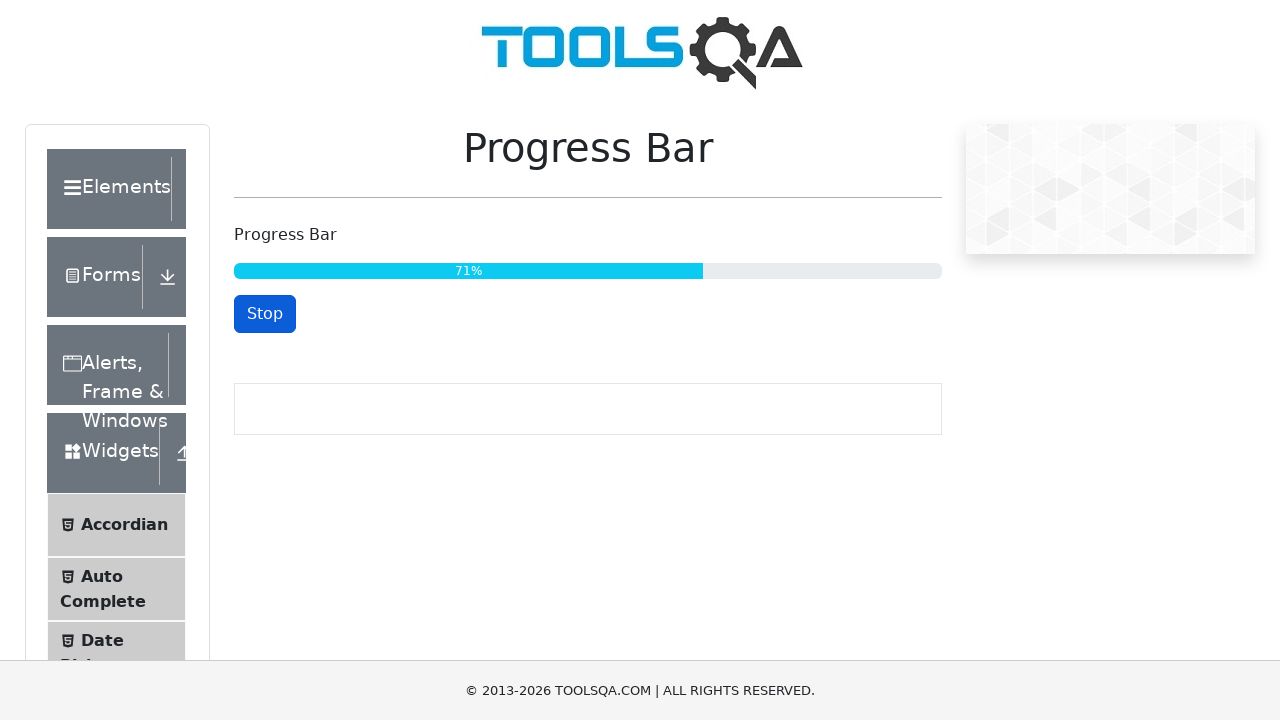

Waiting for progress bar to reach 100% (iteration 4)
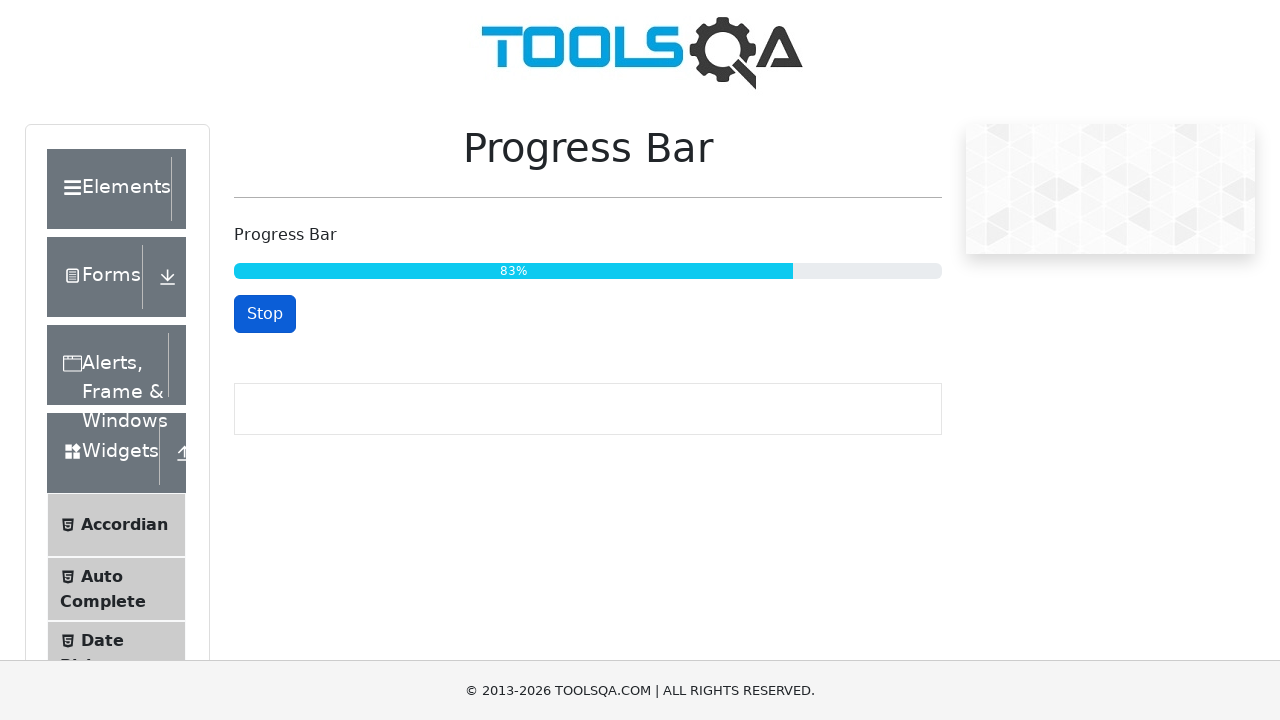

Waiting for progress bar to reach 100% (iteration 5)
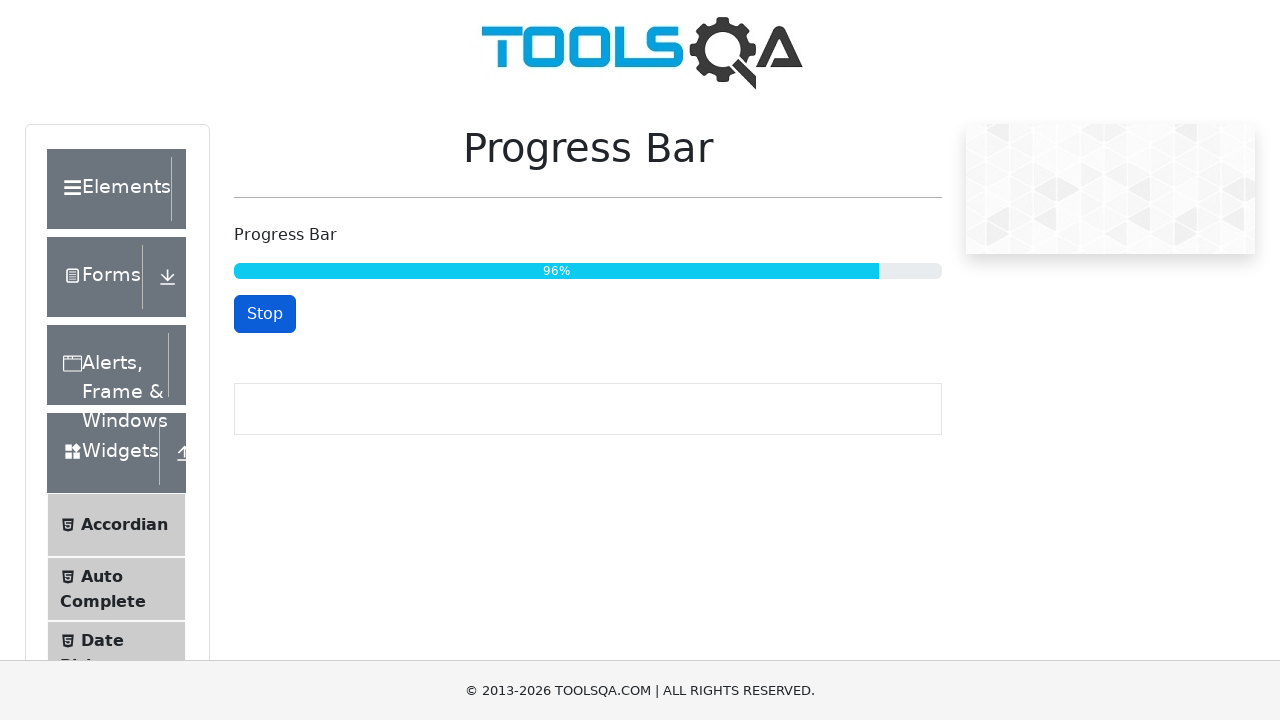

Waiting for progress bar to reach 100% (iteration 6)
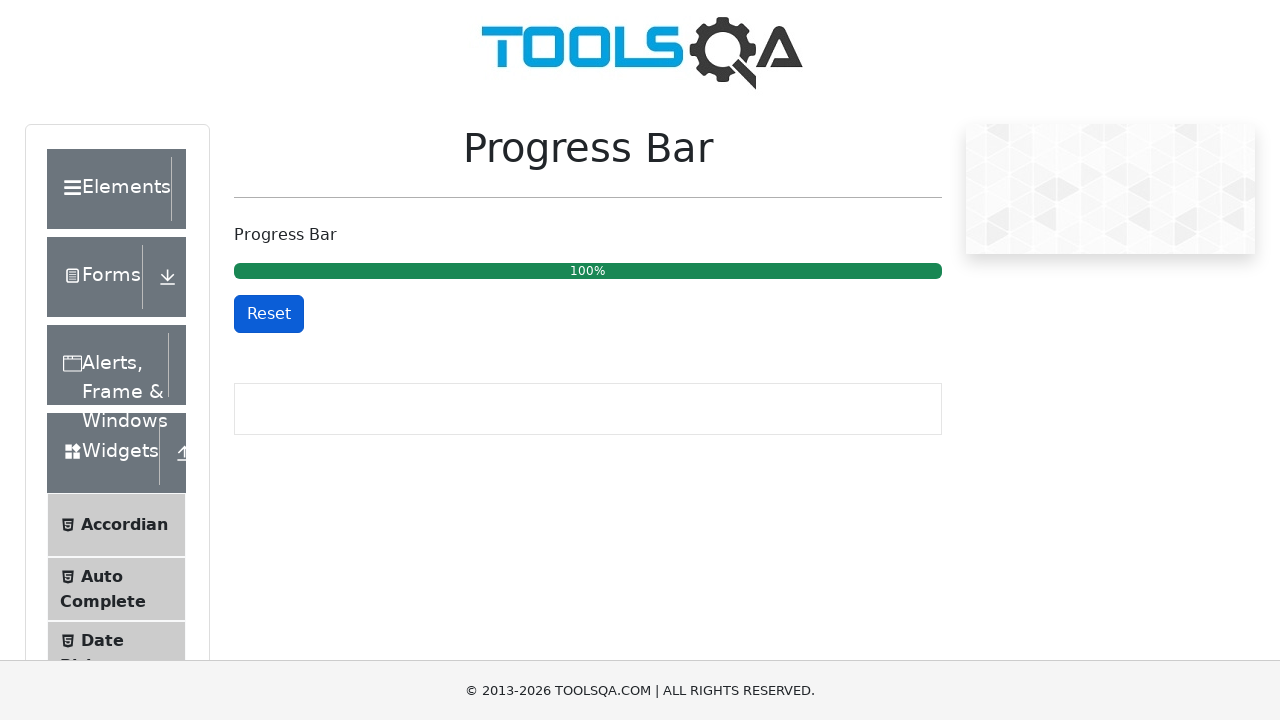

Verified progress bar reached 100%
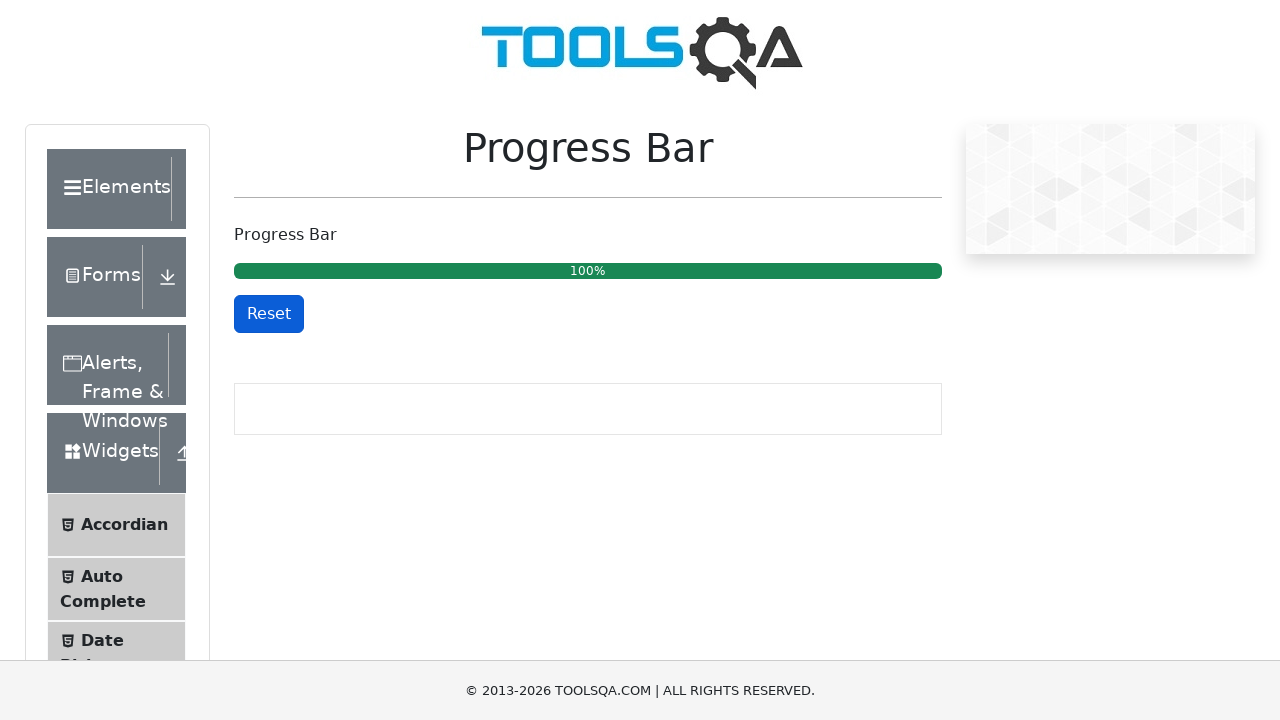

Clicked Reset button to reset progress bar at (269, 314) on internal:role=button[name="Reset"i]
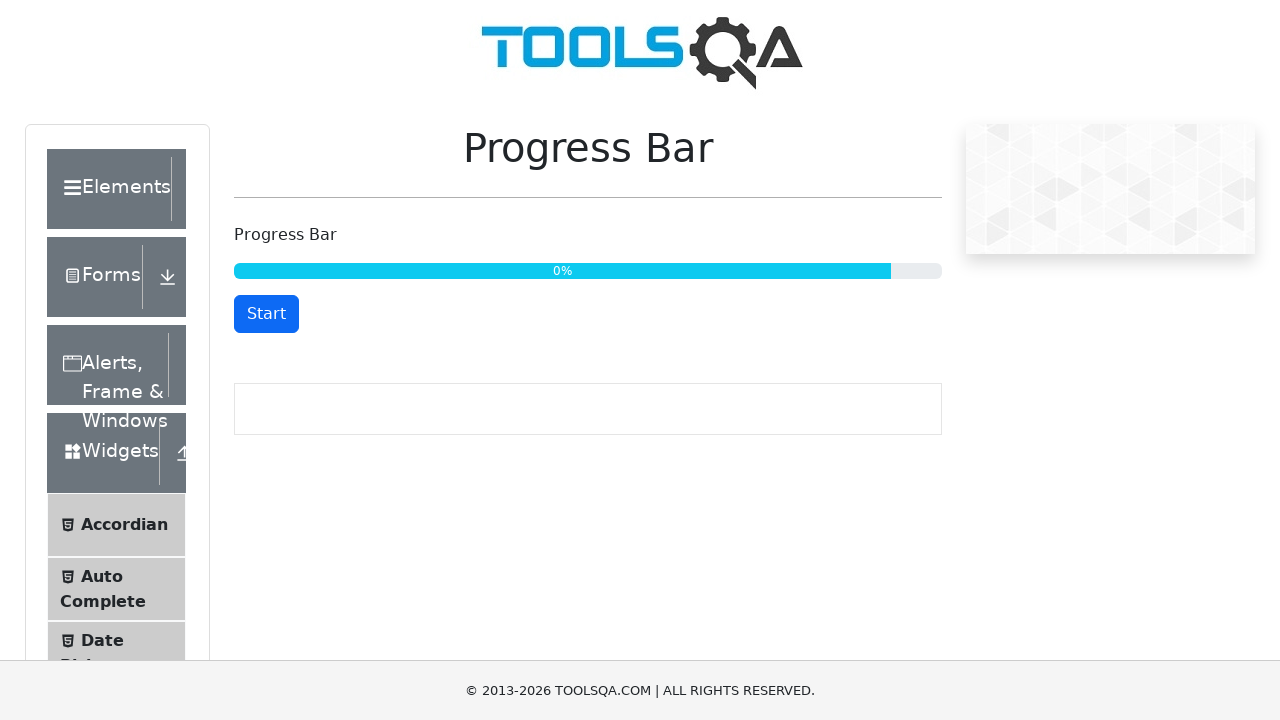

Verified progress bar was reset to 0%
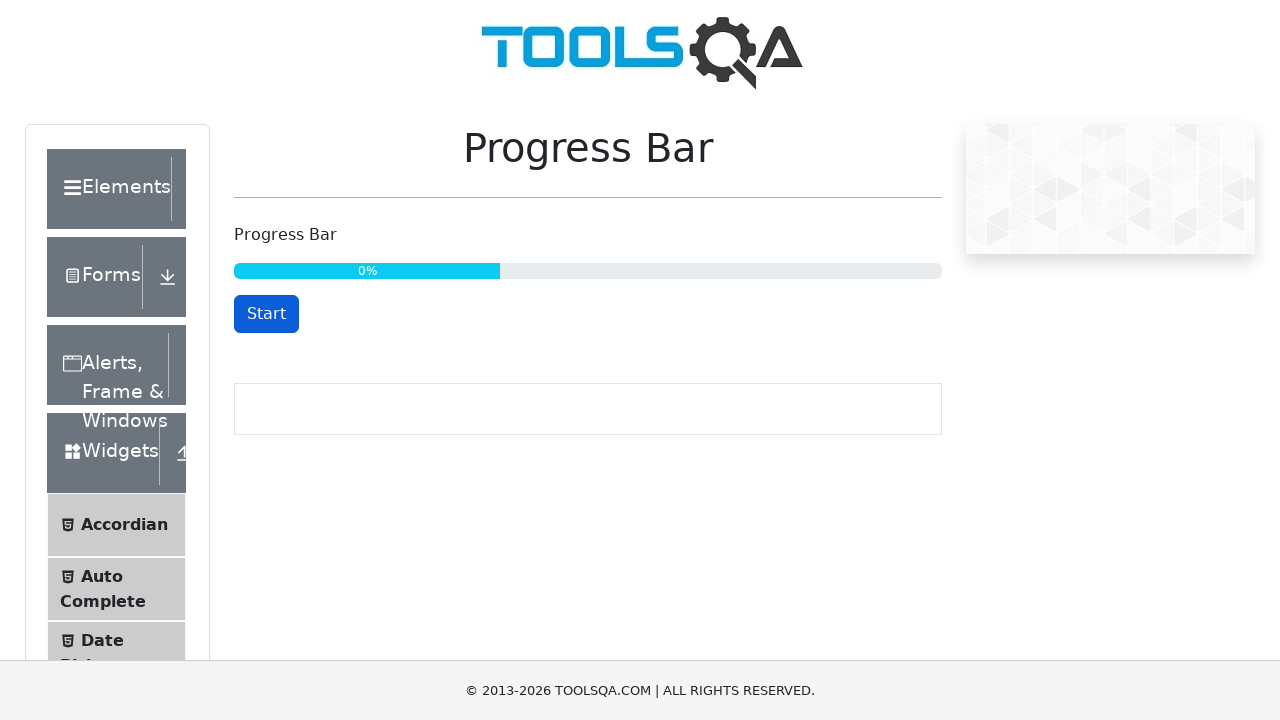

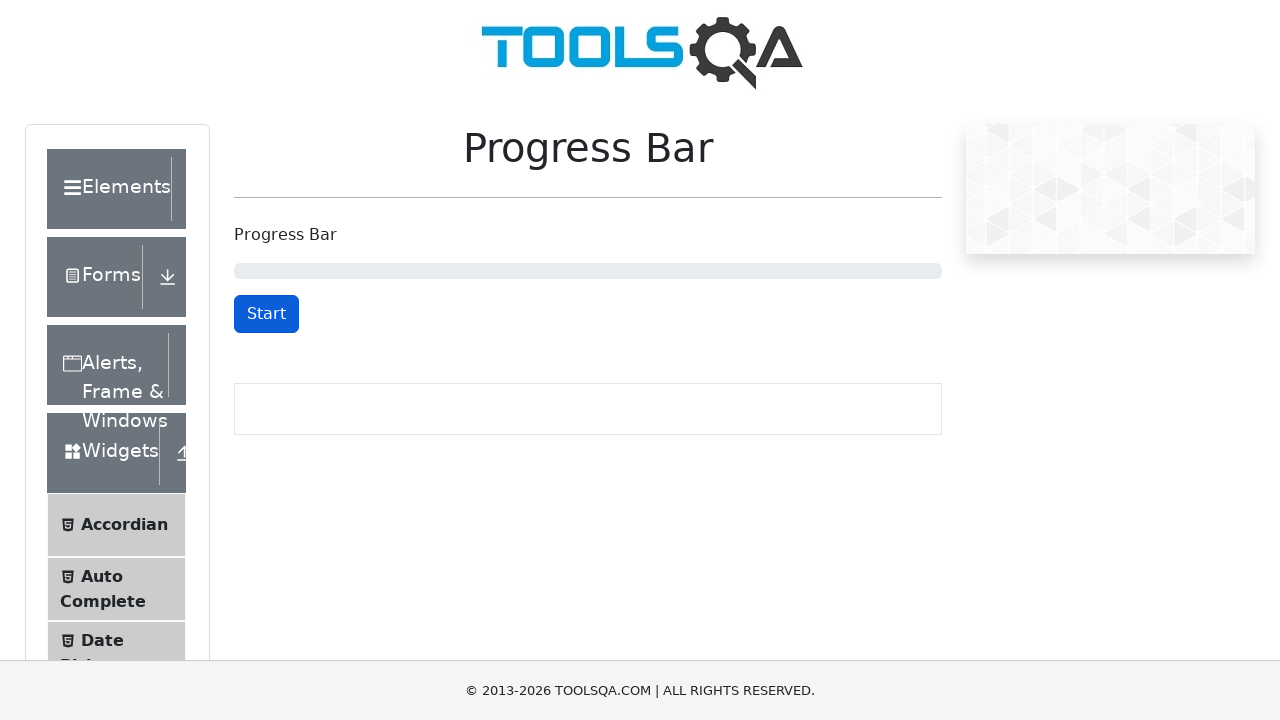